Tests e-commerce functionality by searching for specific products (Brocolli, Cucumber, Tomato) and adding them to the cart

Starting URL: https://rahulshettyacademy.com/seleniumPractise/#/

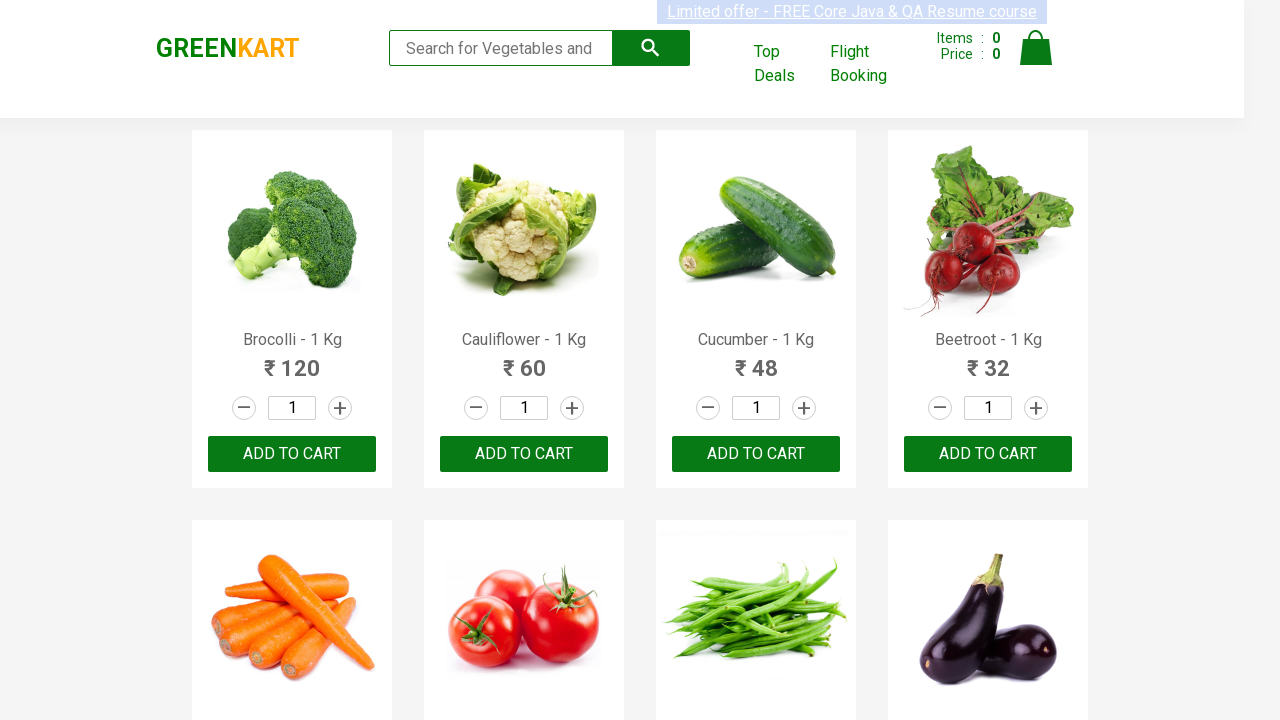

Waited for product names to load on the e-commerce page
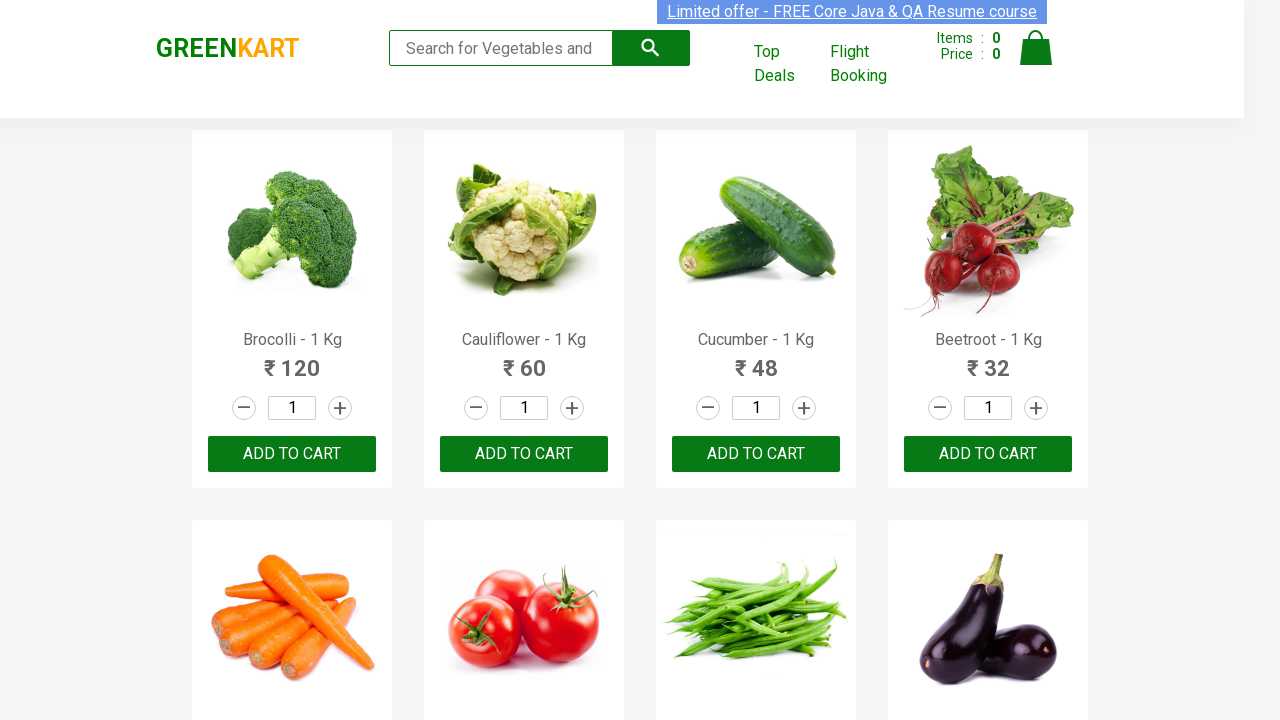

Retrieved all product name elements from the page
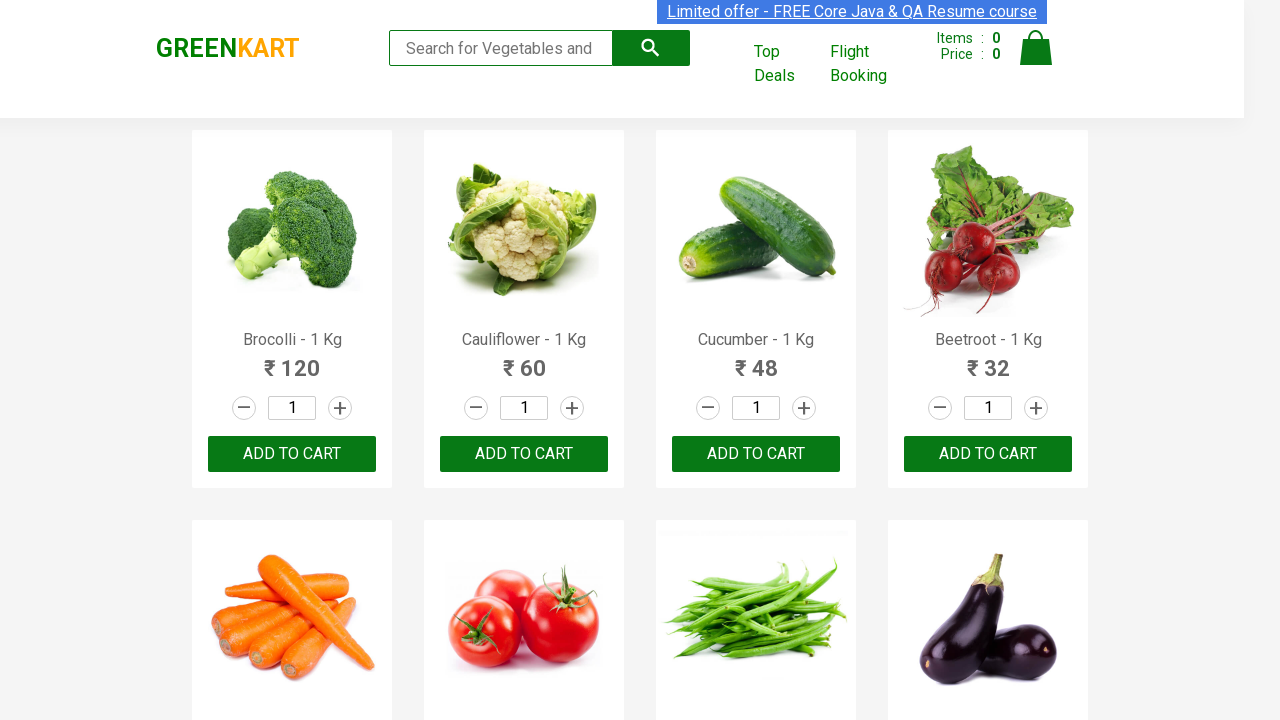

Retrieved all add to cart buttons from the page
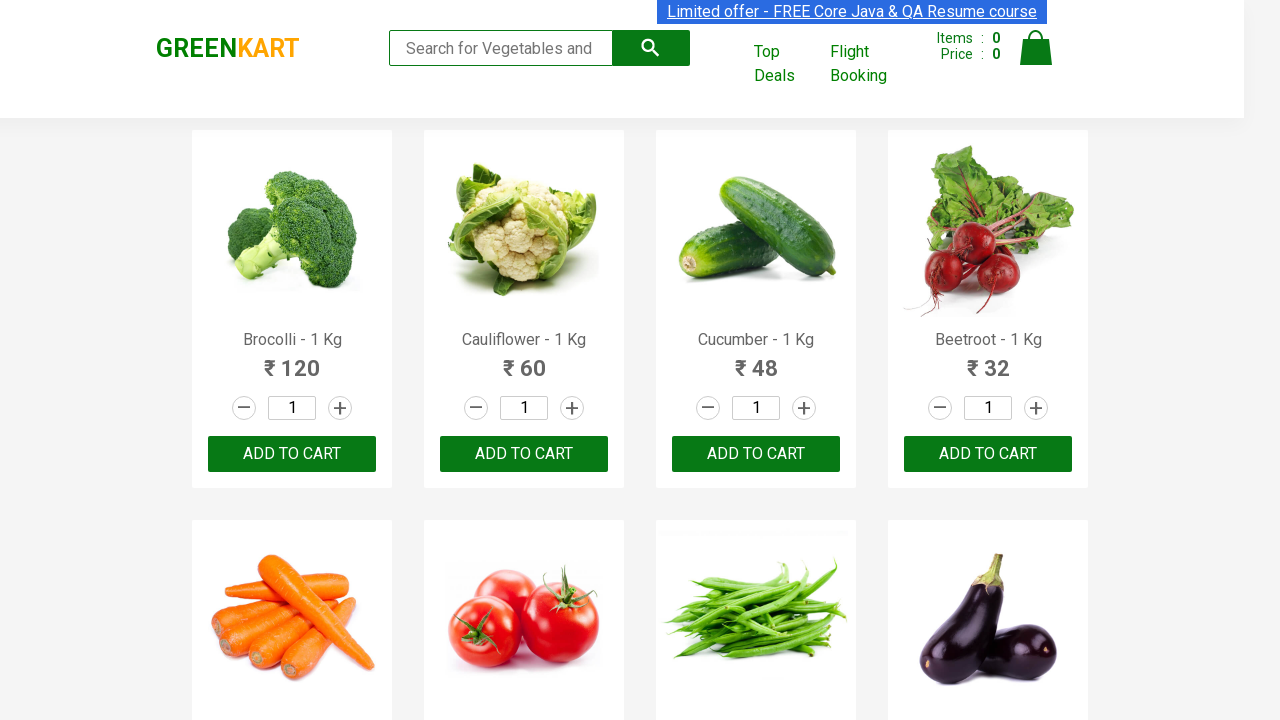

Added Brocolli to cart at (292, 454) on div.product-action > button >> nth=0
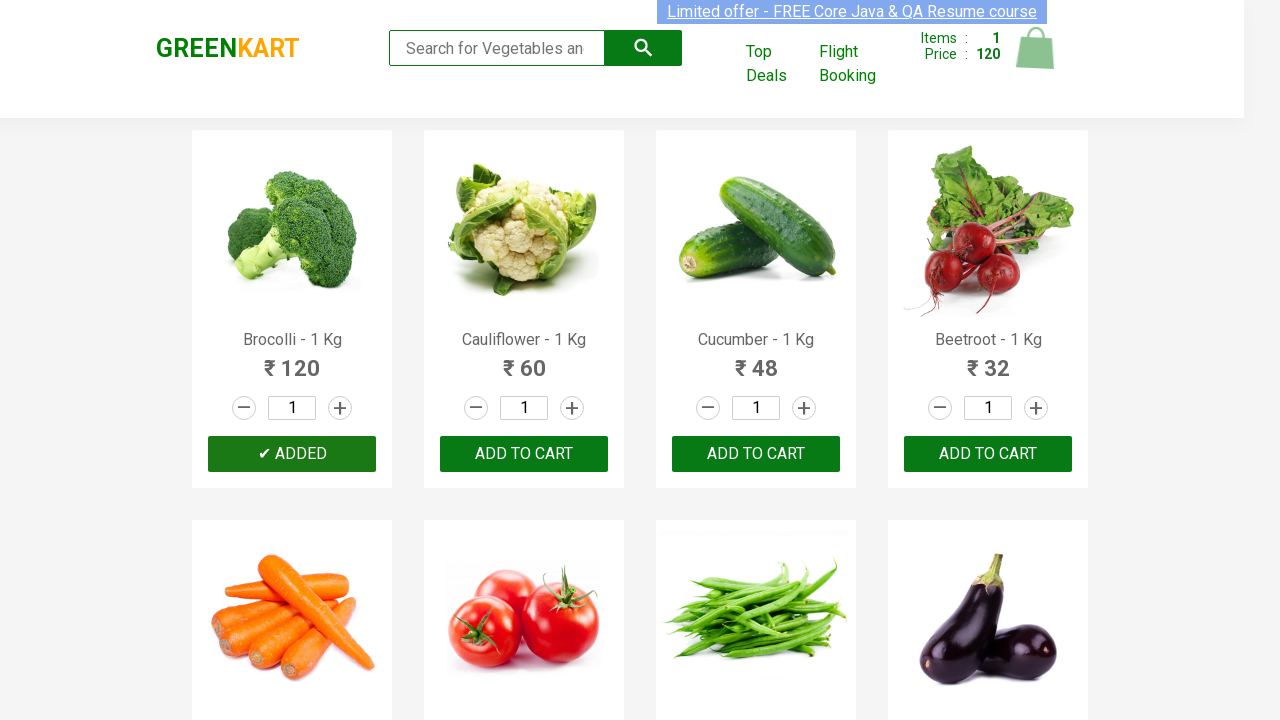

Added Cucumber to cart at (756, 454) on div.product-action > button >> nth=2
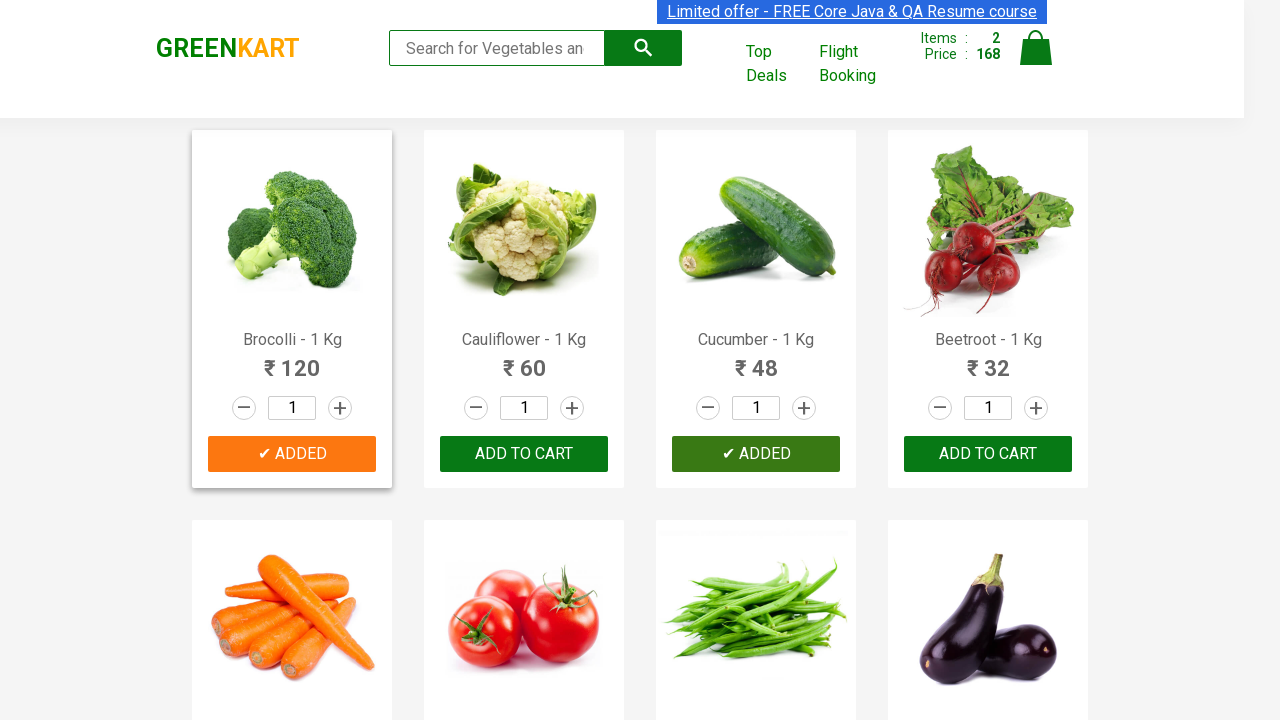

Added Tomato to cart at (524, 360) on div.product-action > button >> nth=5
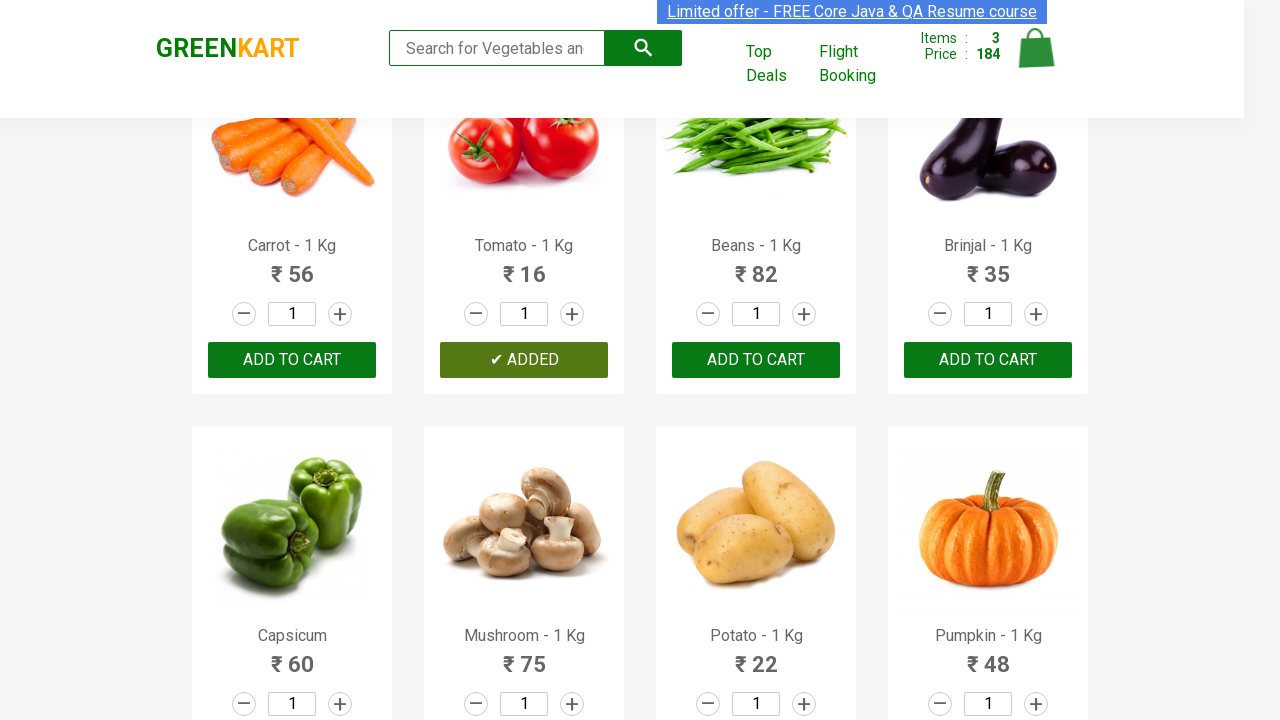

All requested items (Brocolli, Cucumber, Tomato) have been successfully added to cart
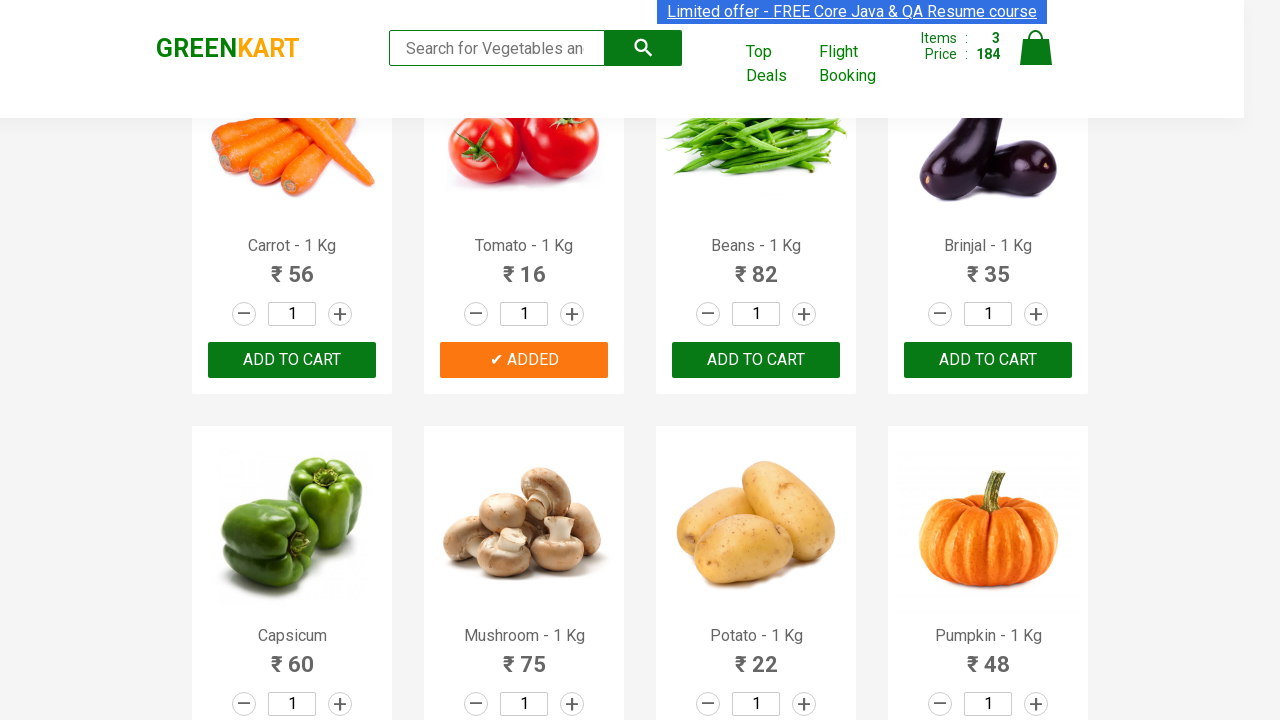

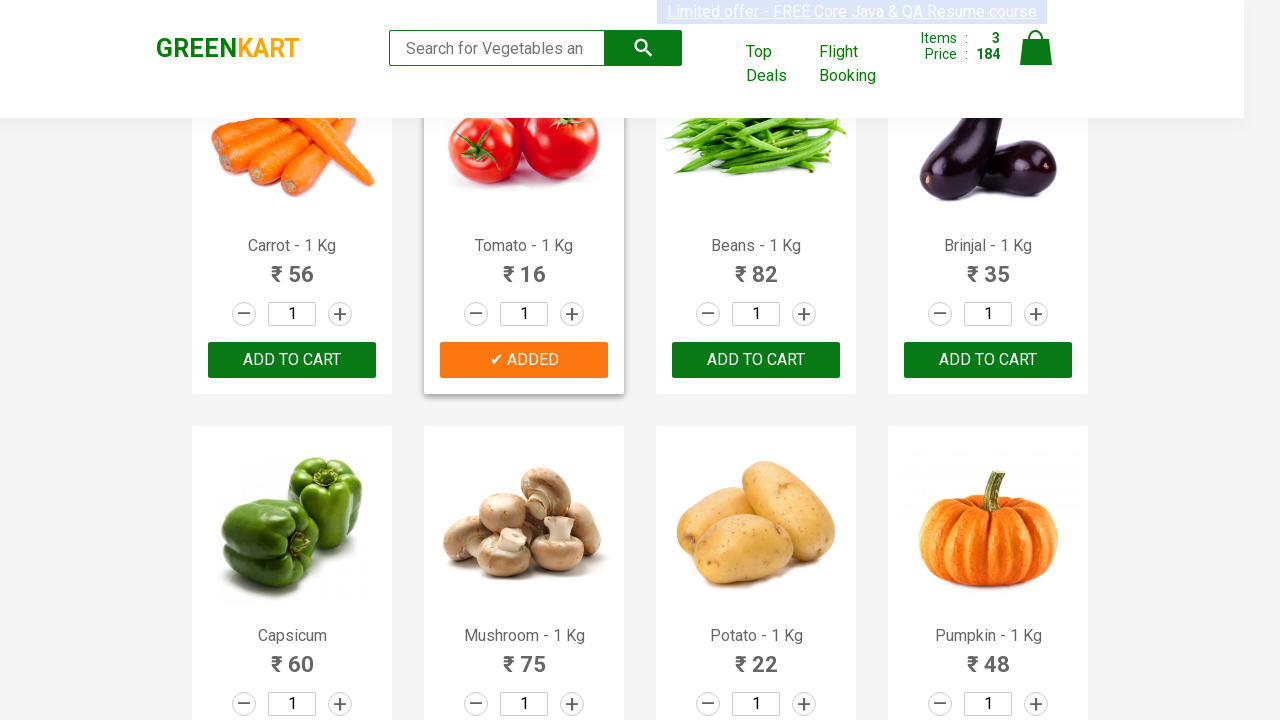